Tests the search functionality by entering a product query and clicking the search button

Starting URL: https://www.target.com/

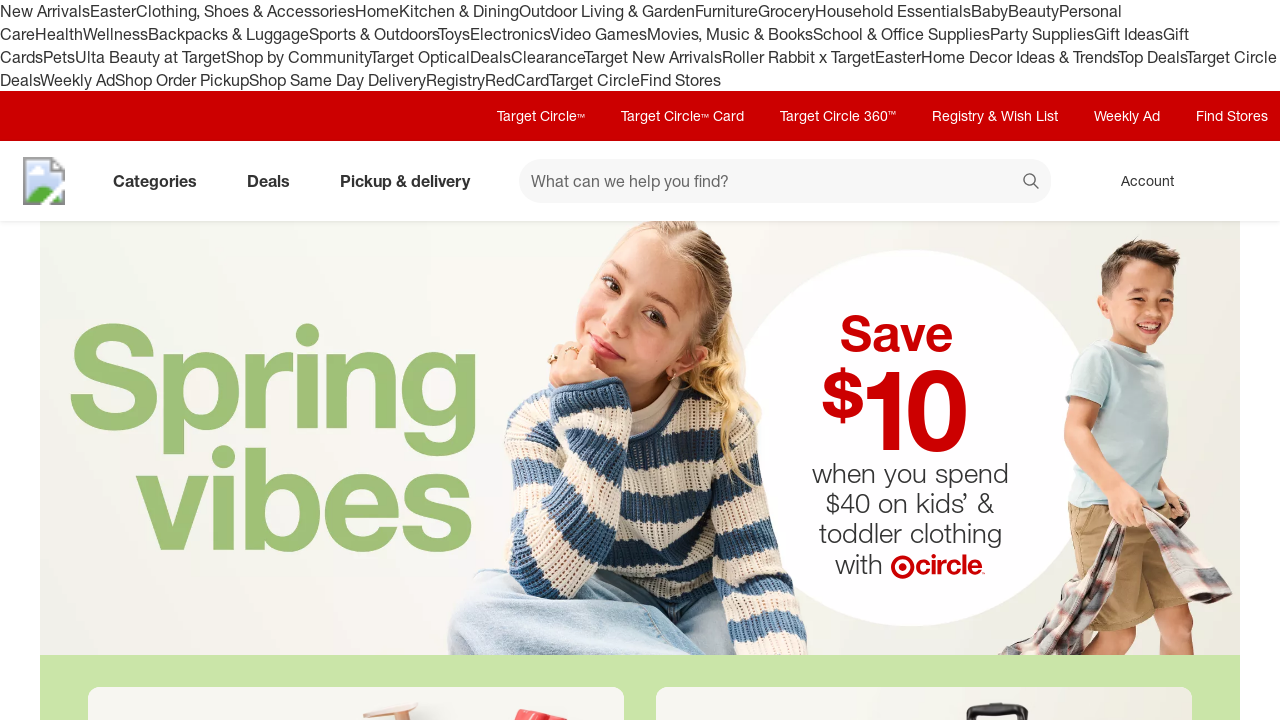

Filled search field with 'green tea' on #search
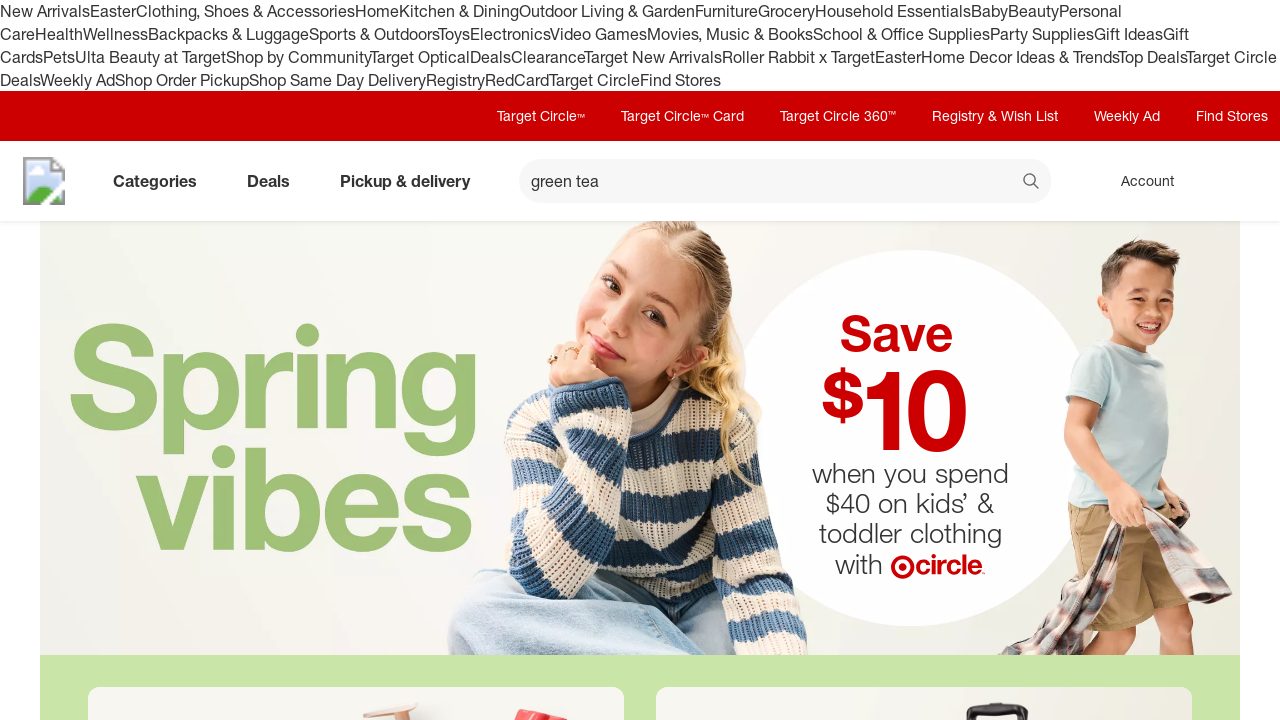

Clicked search button to execute search at (1032, 183) on button[data-test='@web/Search/SearchButton']
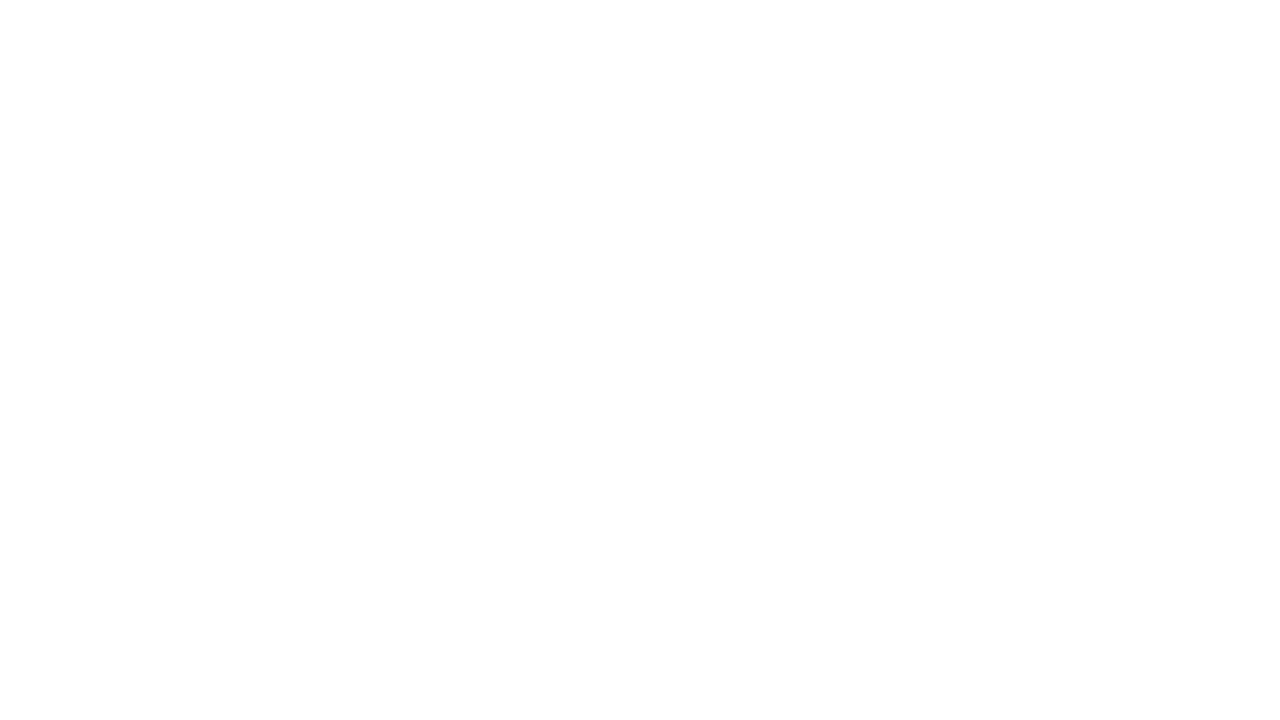

Waited for search results page to load completely
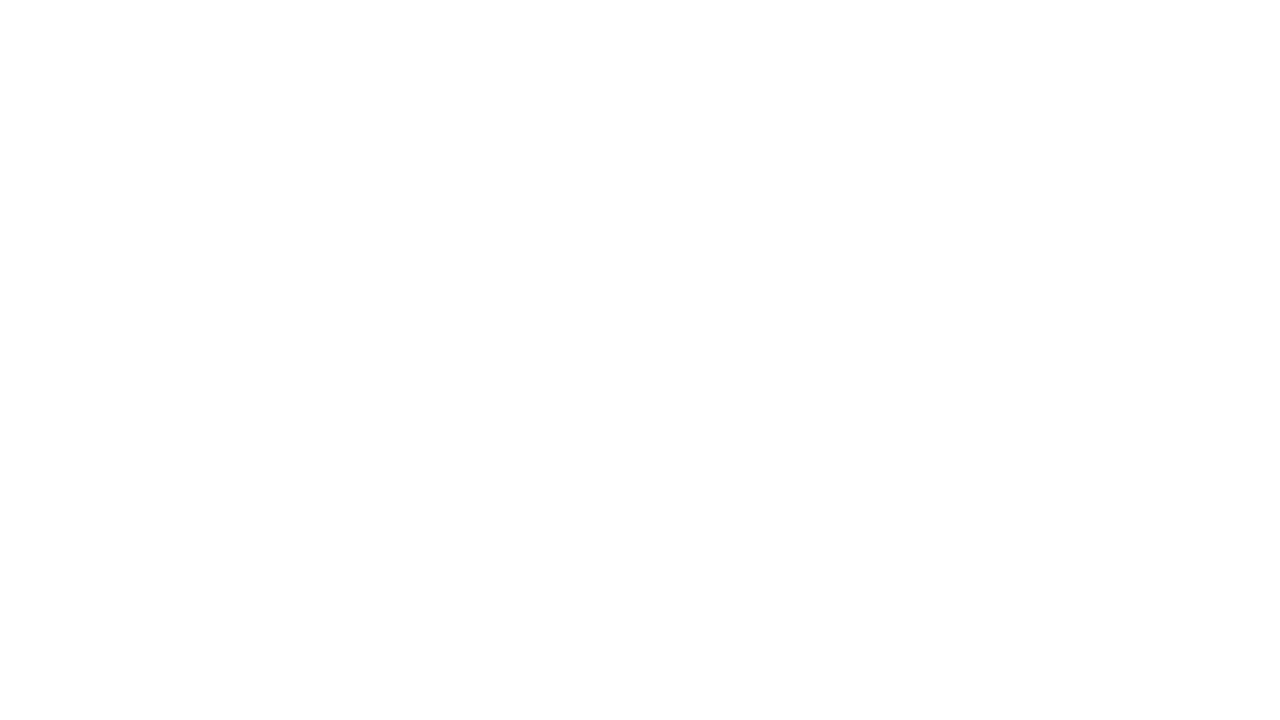

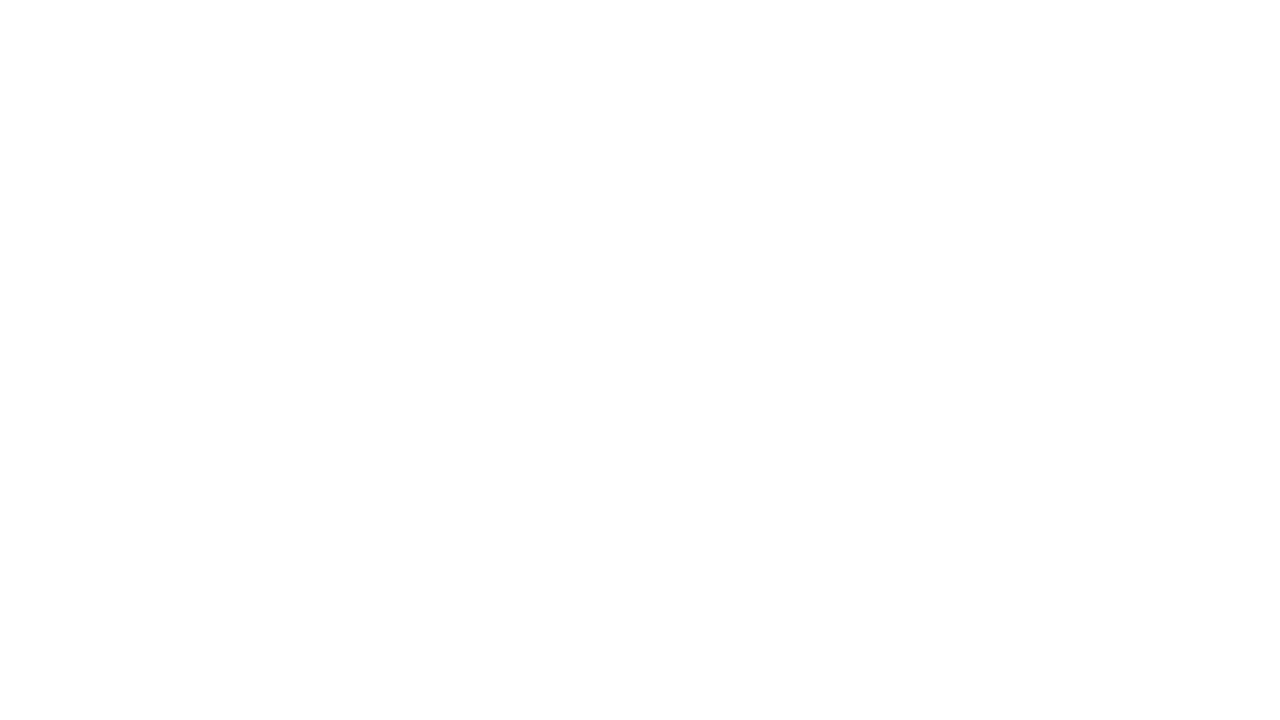